Tests a contact form by filling in a name field, clicking submit, and selecting options from a dropdown menu using different selection methods

Starting URL: https://techcanvass.com/Contact-Techcanvass.aspx

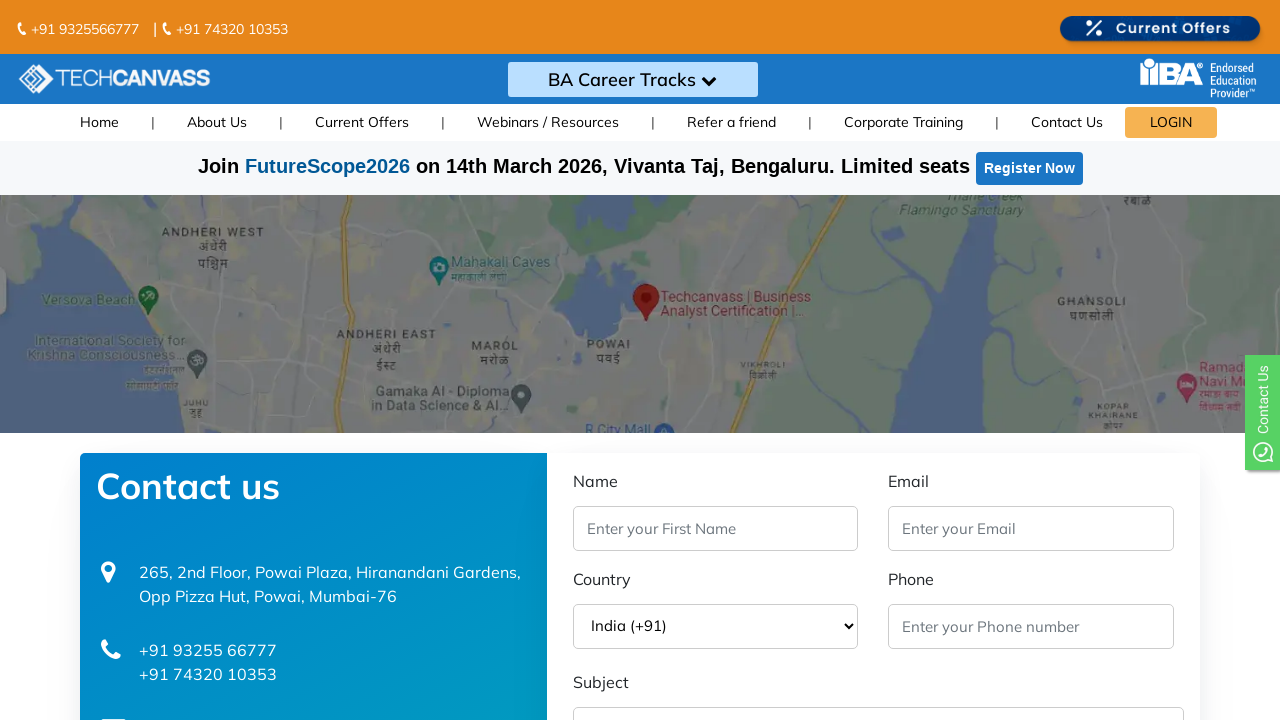

Filled name field with 'Rupesh' on #txtName
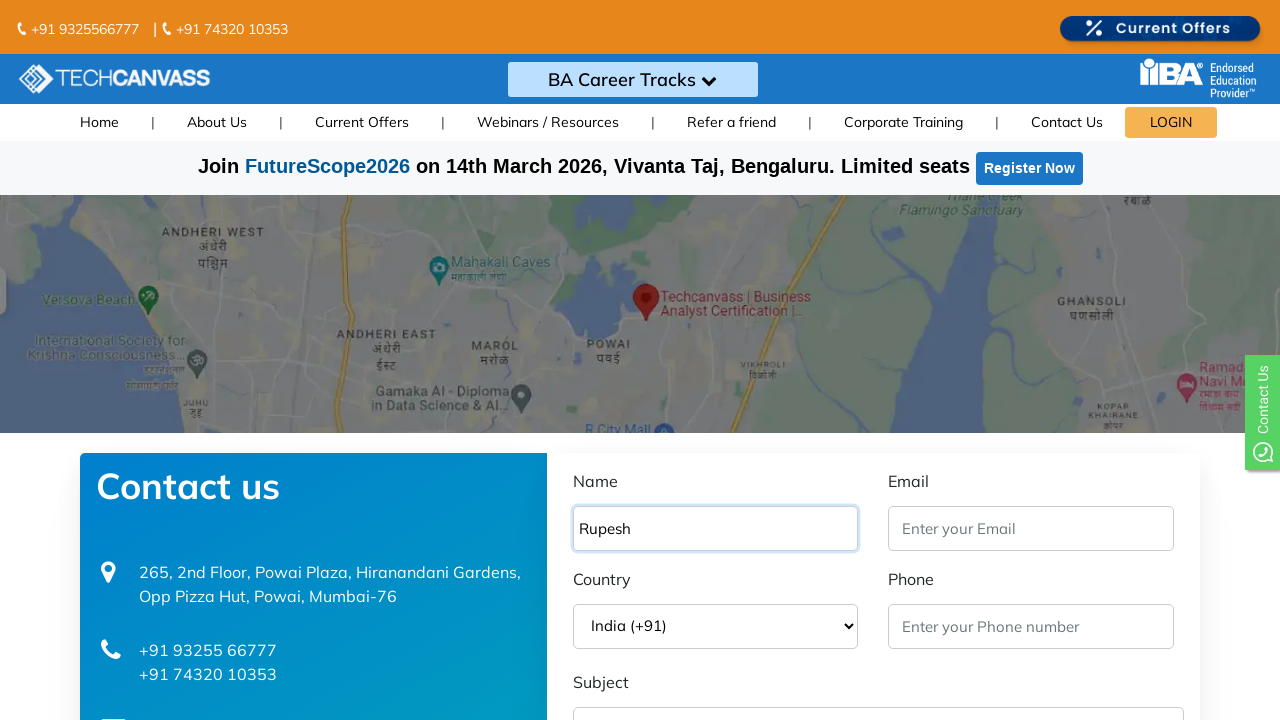

Clicked submit button at (876, 361) on [name='btnSubmit']
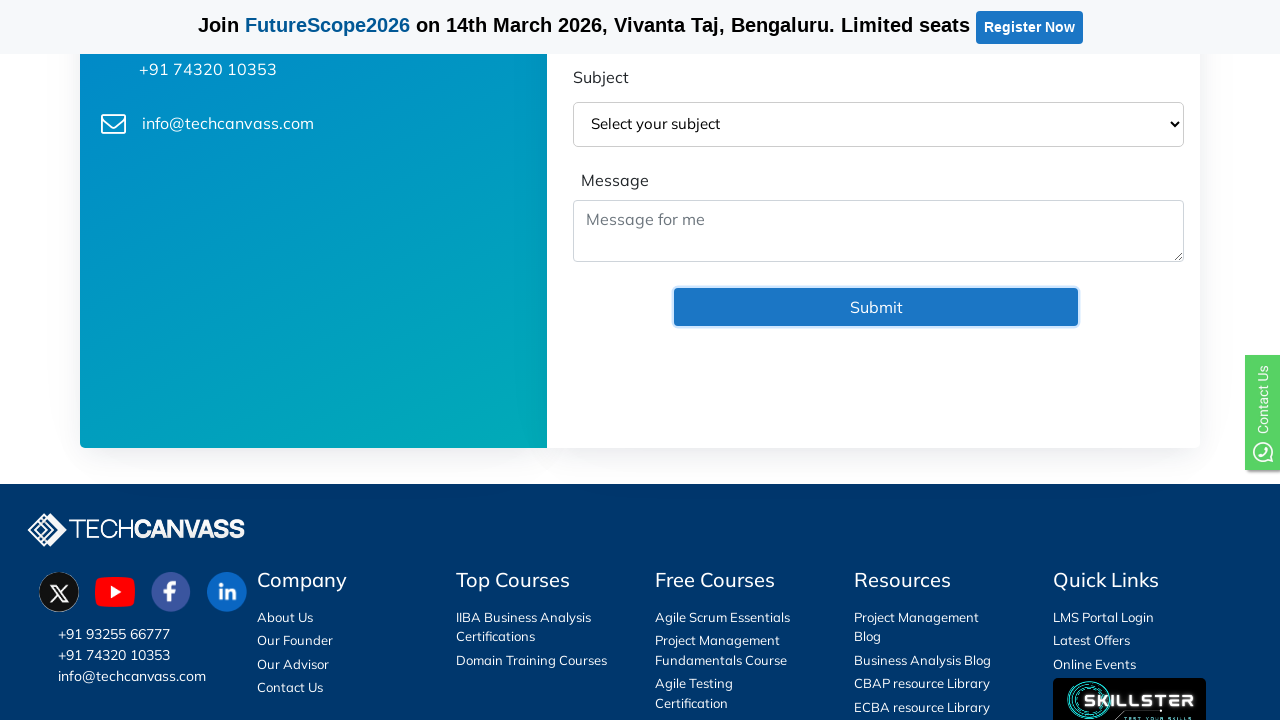

Selected dropdown option by index 1 on #ddlSubject
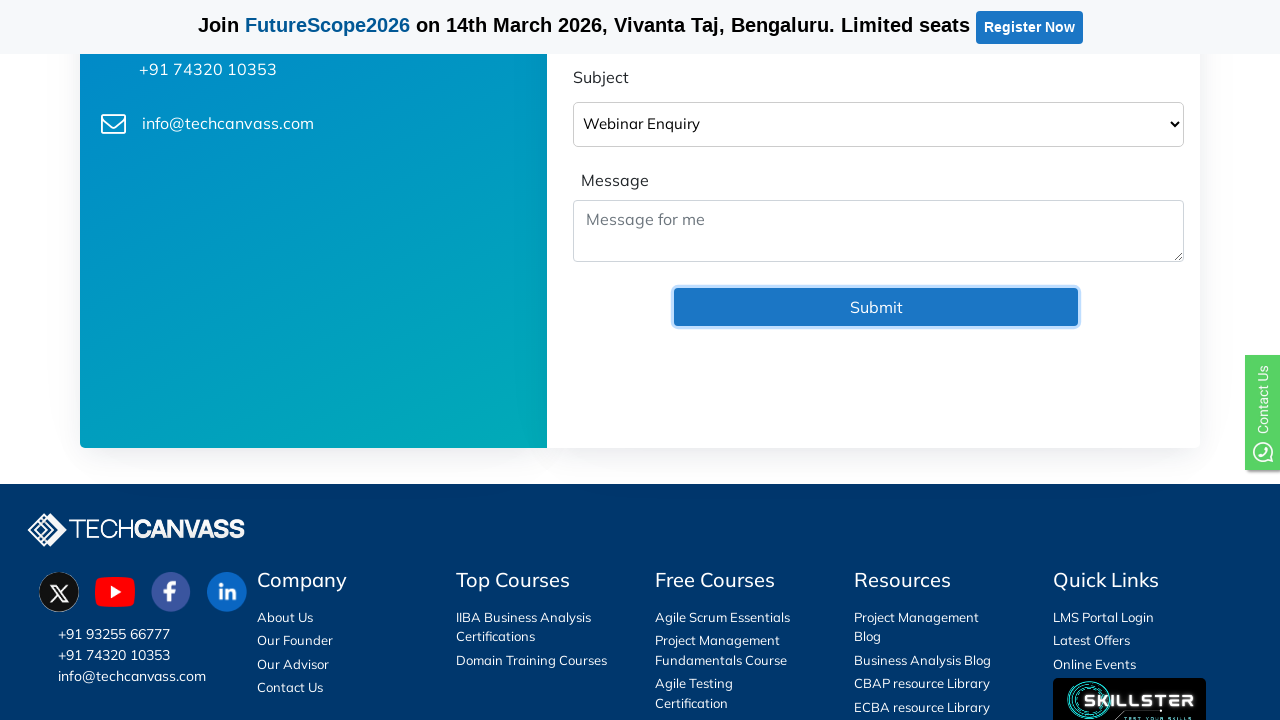

Selected dropdown option by value 'Webinar Enquiry' on #ddlSubject
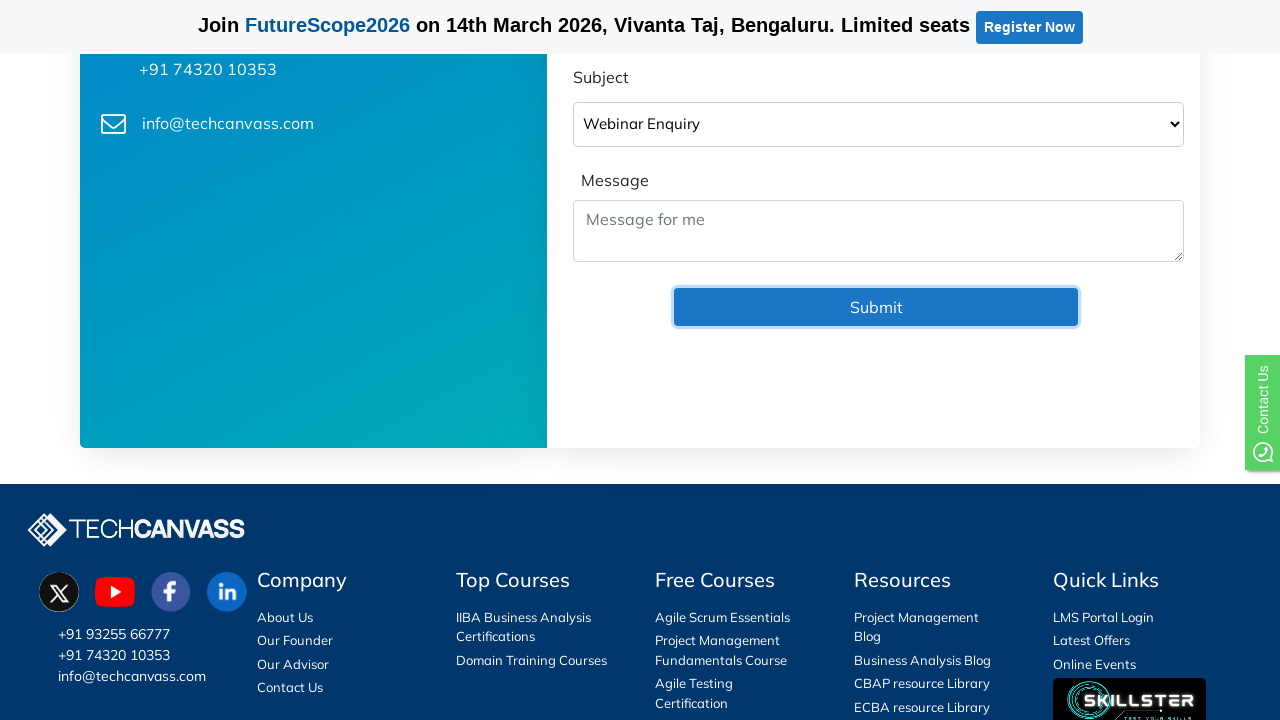

Selected dropdown option by label 'Feedback' on #ddlSubject
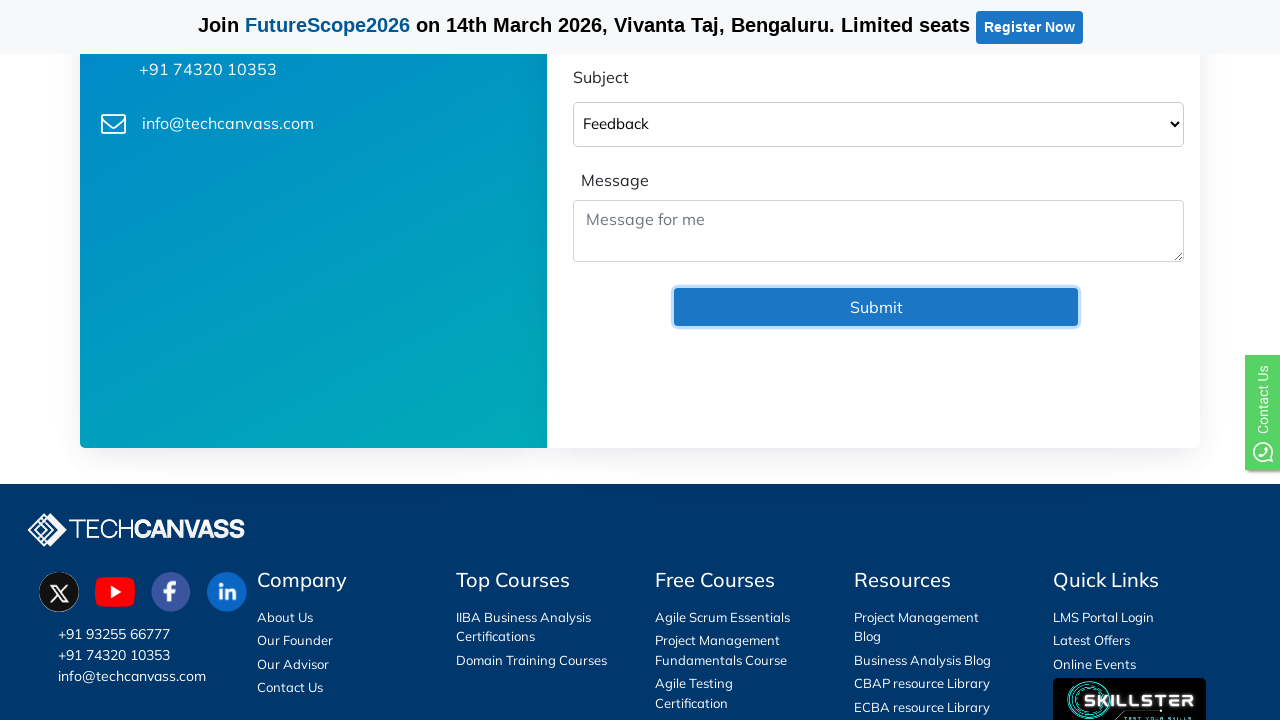

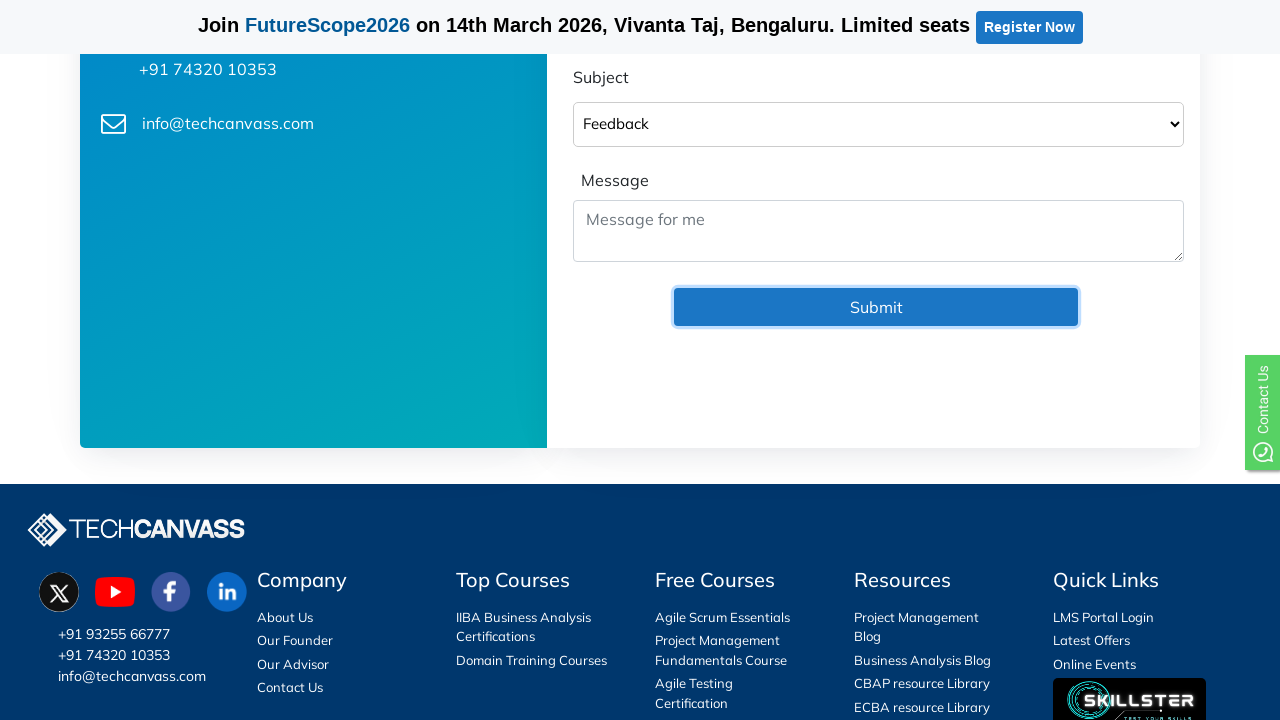